Tests mouse interactions including right-click and double-click on buttons, followed by a keyboard arrow down action

Starting URL: https://demoqa.com/buttons

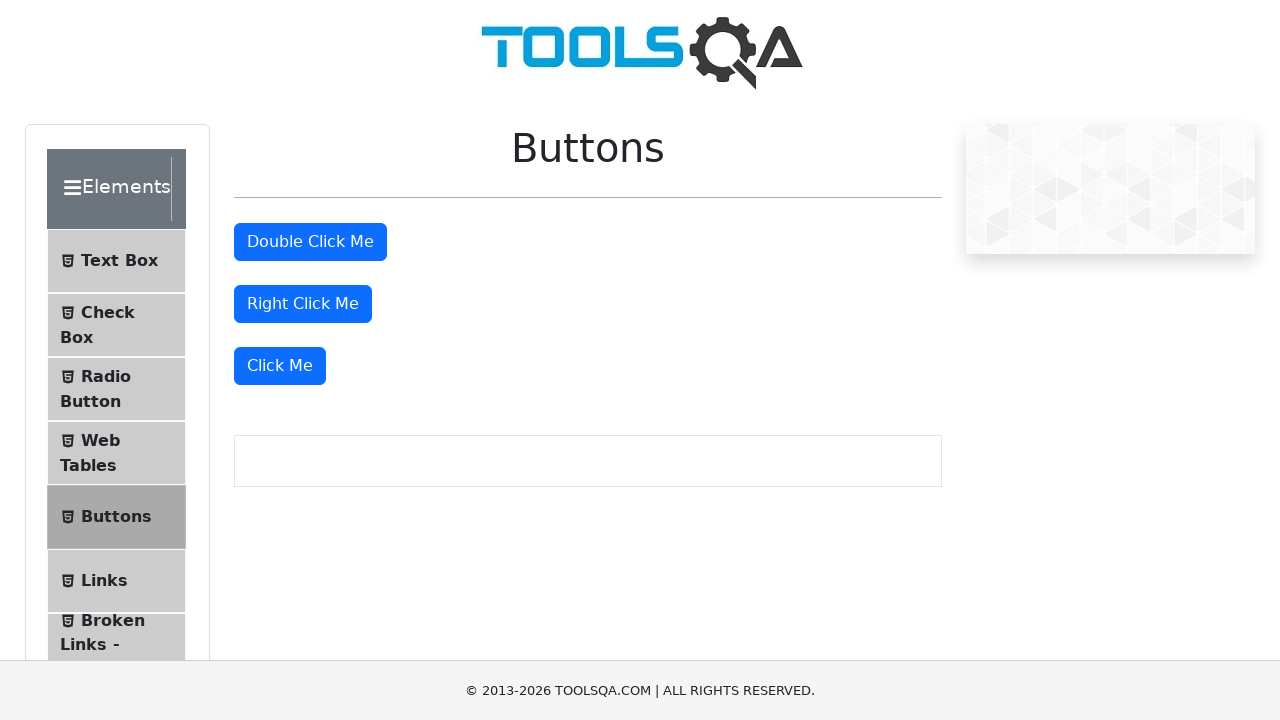

Right-clicked on the right-click button at (303, 304) on button#rightClickBtn
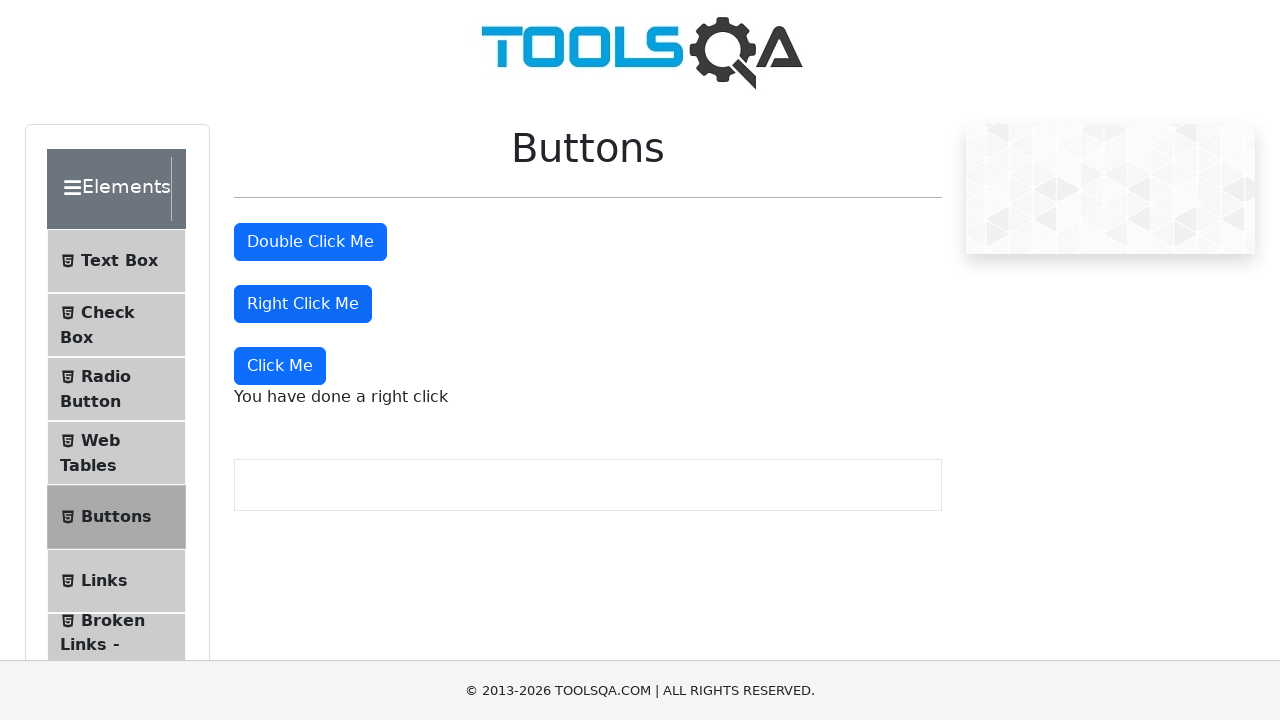

Double-clicked on the double-click button at (310, 242) on button#doubleClickBtn
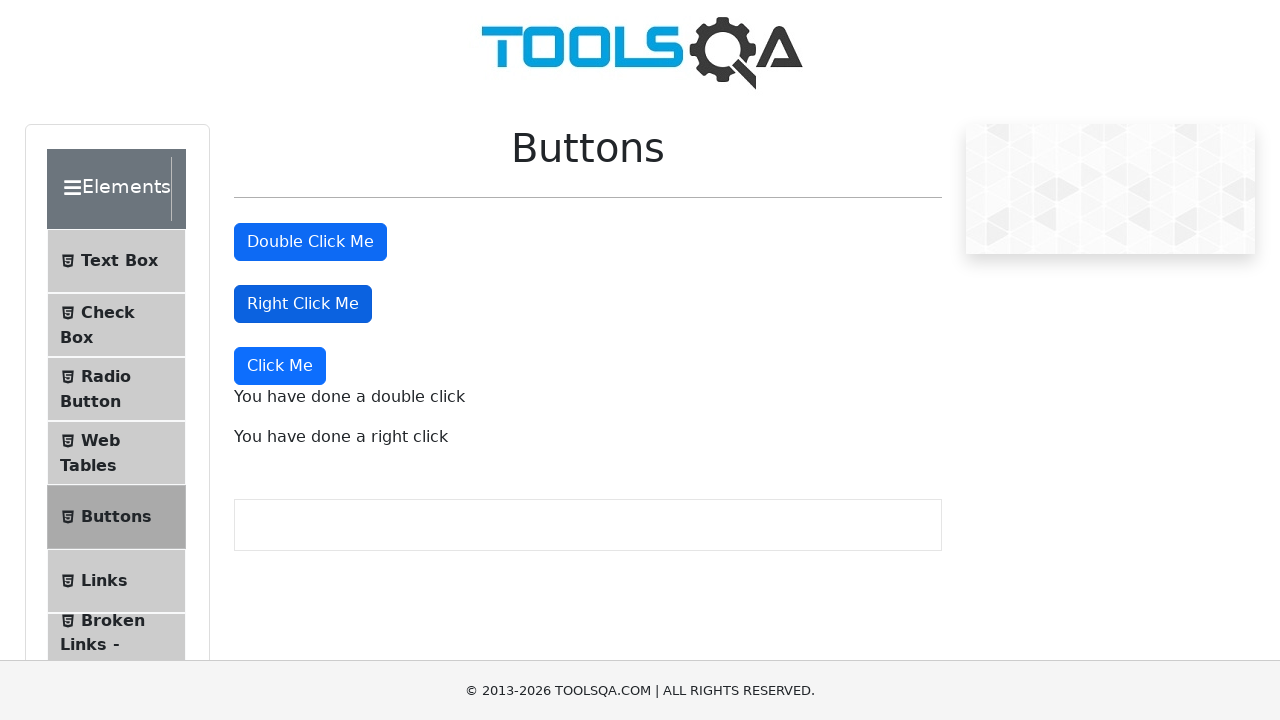

Pressed ArrowDown key
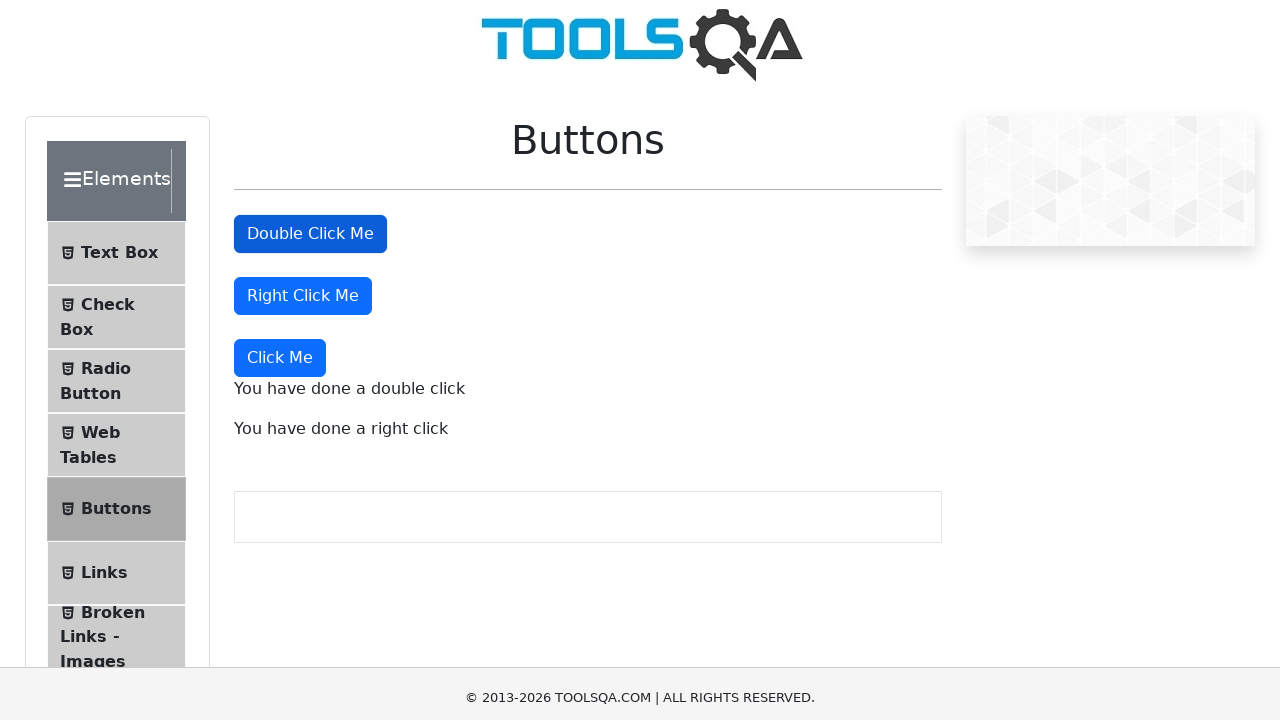

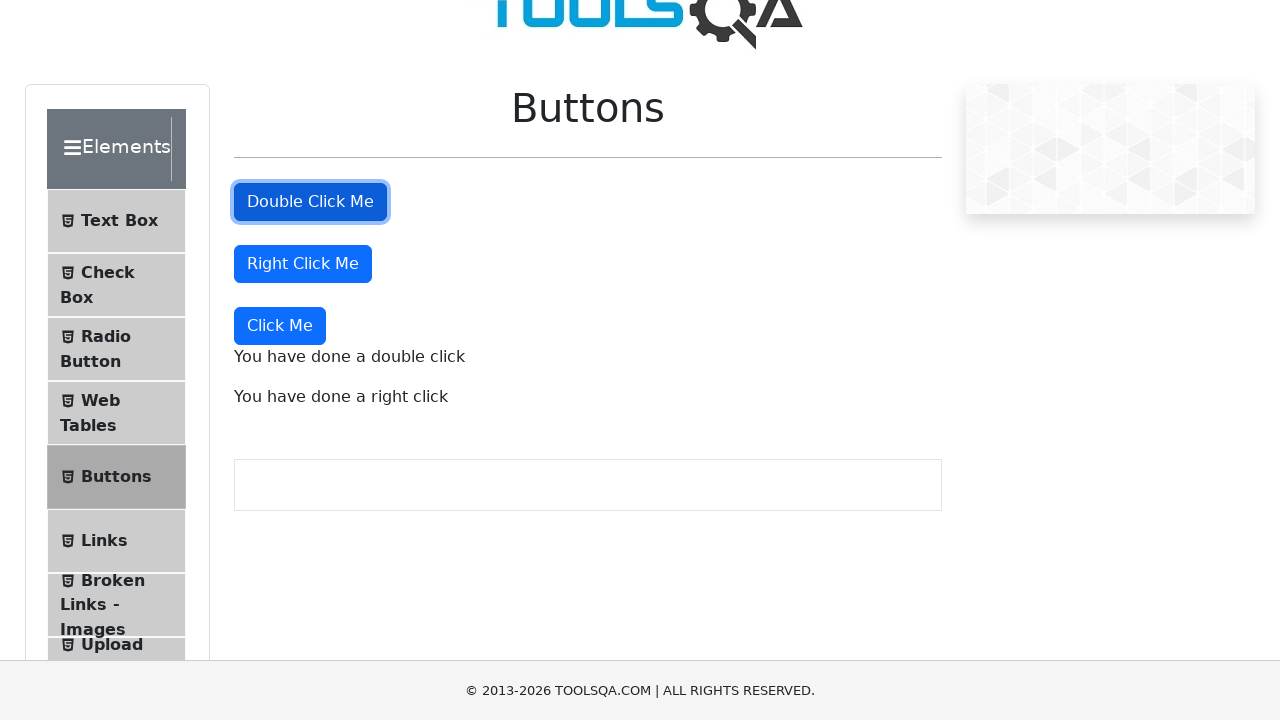